Tests iframe interaction by navigating to a frames demo page, locating a nested frame, and filling an input field within that frame

Starting URL: https://ui.vision/demo/webtest/frames/

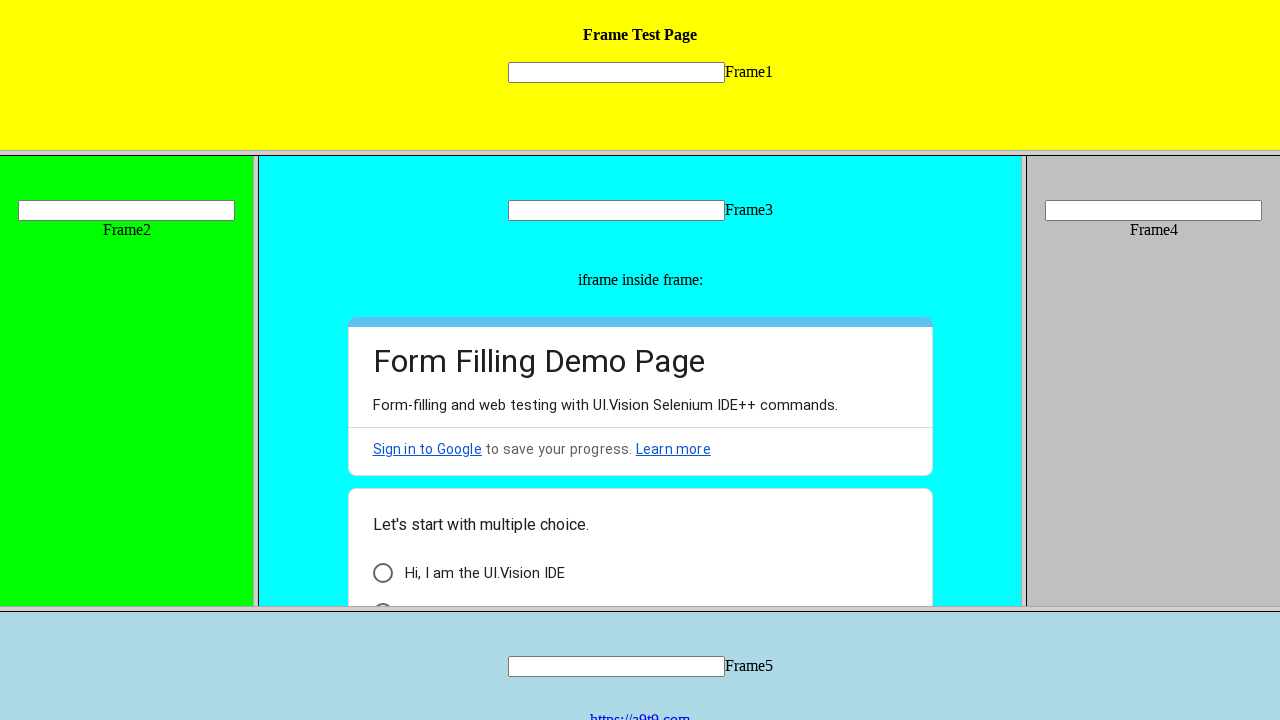

Located frame_3.html by URL
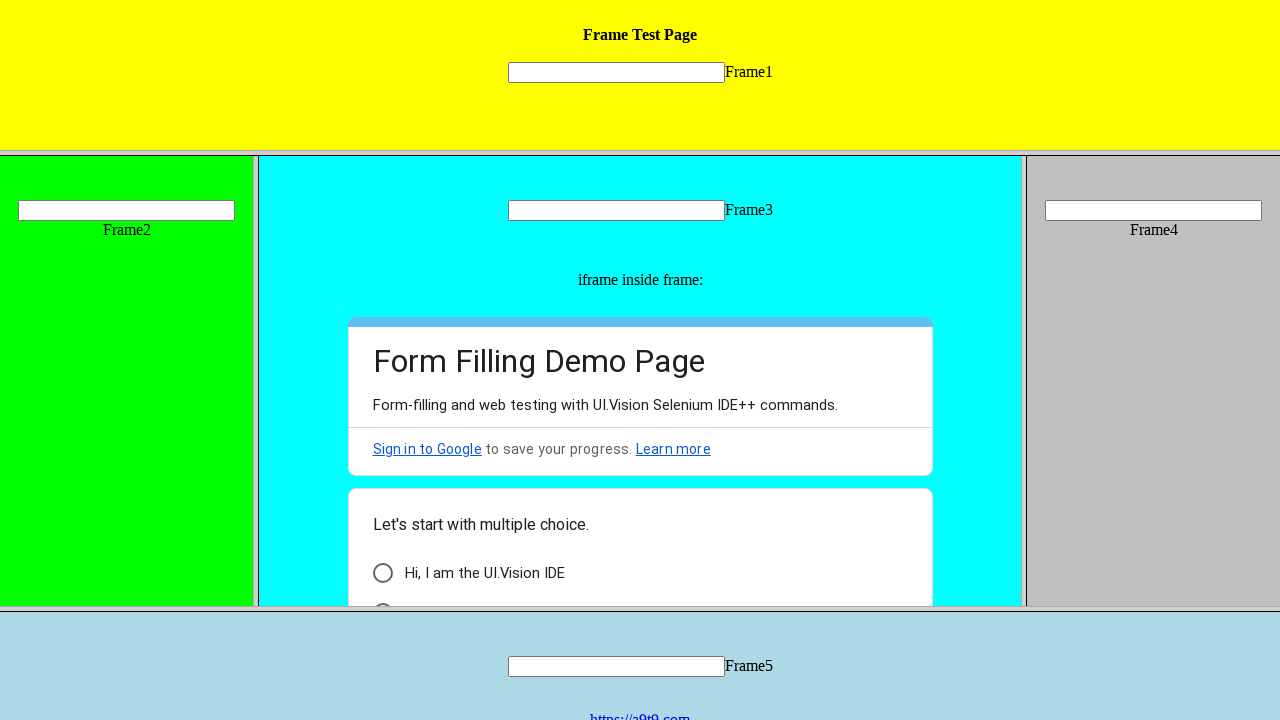

Filled input field 'mytext3' with 'Test' in frame_3 on input[name='mytext3']
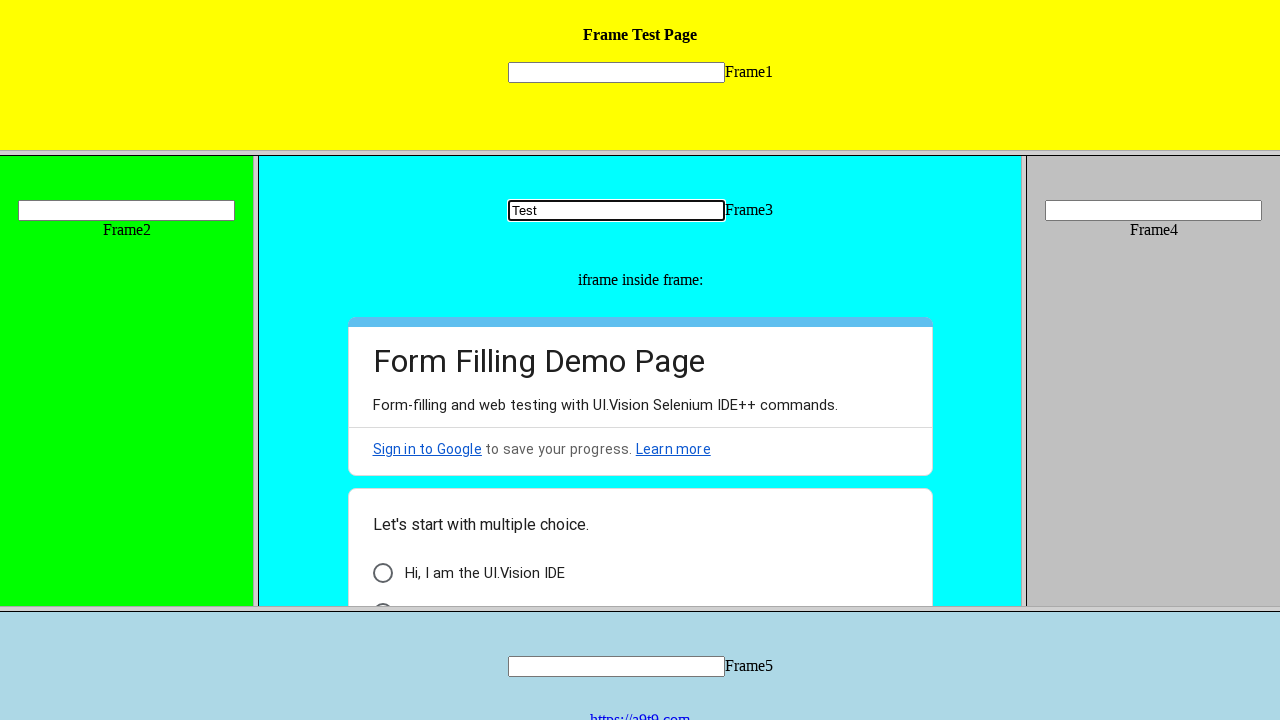

Retrieved child frames from frame_3
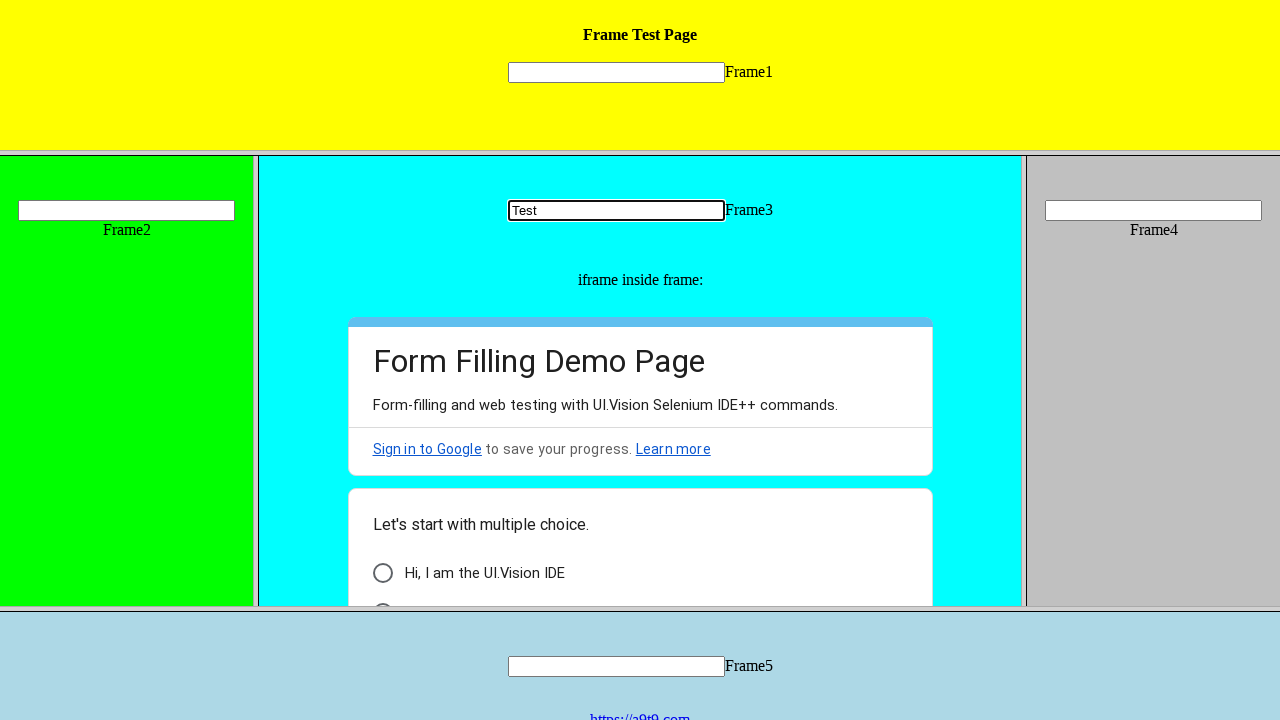

Child frame content loaded and ready
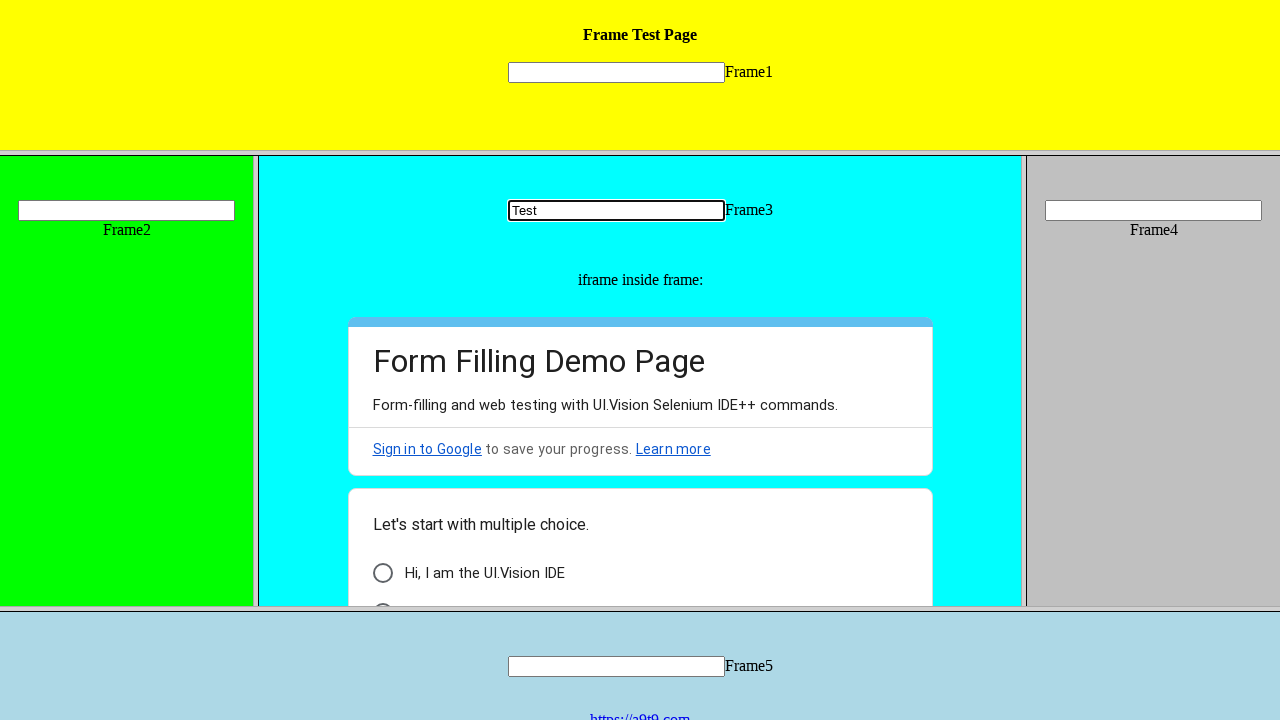

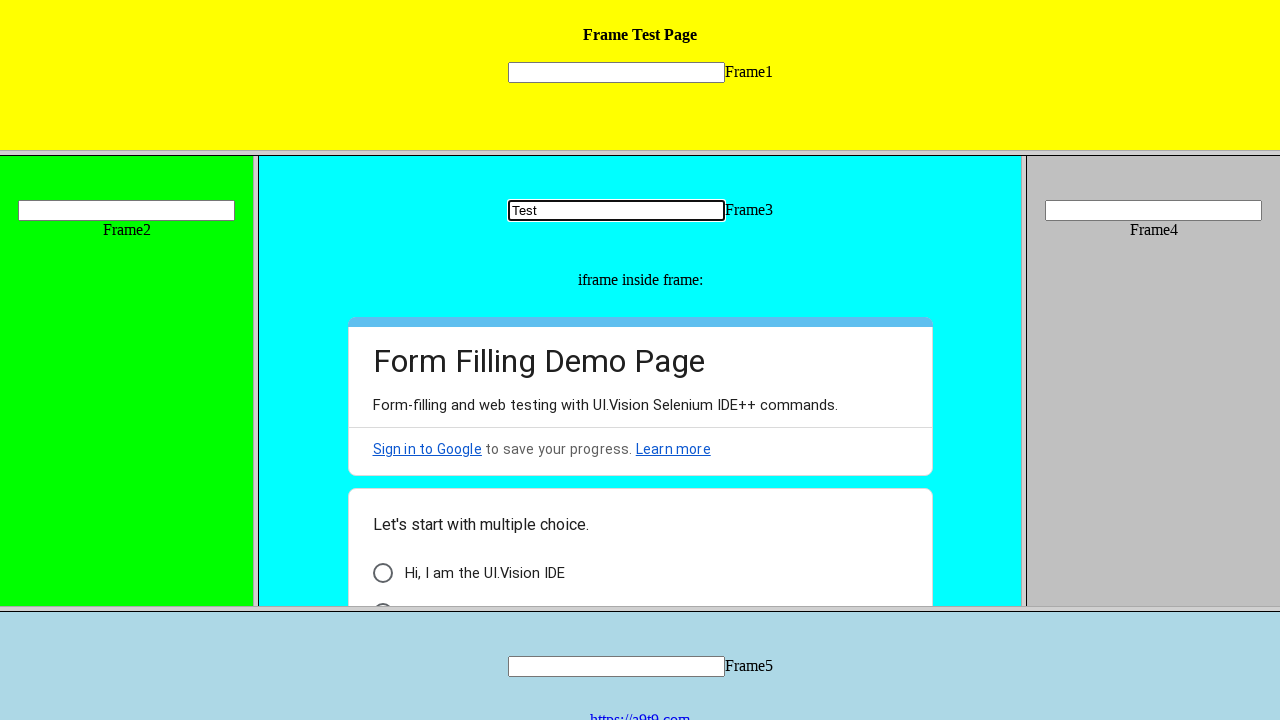